Tests a math challenge page by extracting a value from an element's attribute, calculating a result using logarithm and sine functions, filling in the answer, checking required checkboxes, and submitting the form.

Starting URL: http://suninjuly.github.io/get_attribute.html

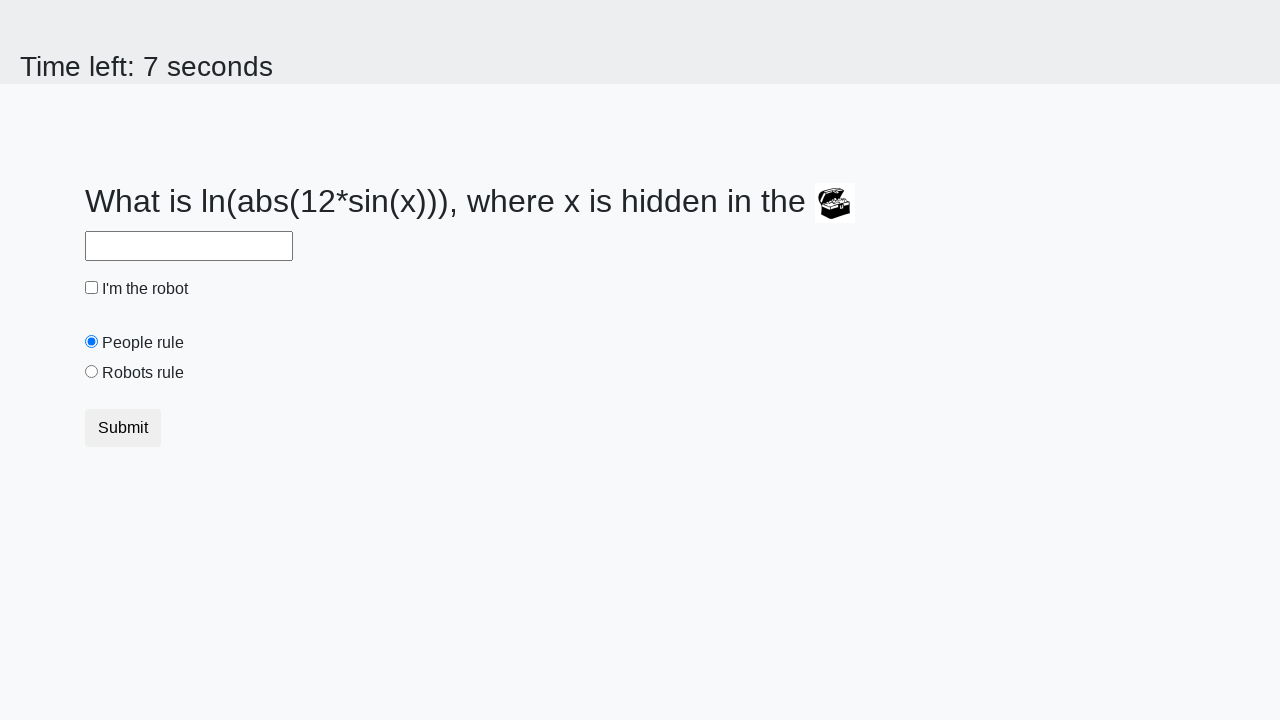

Located treasure element with valuex attribute
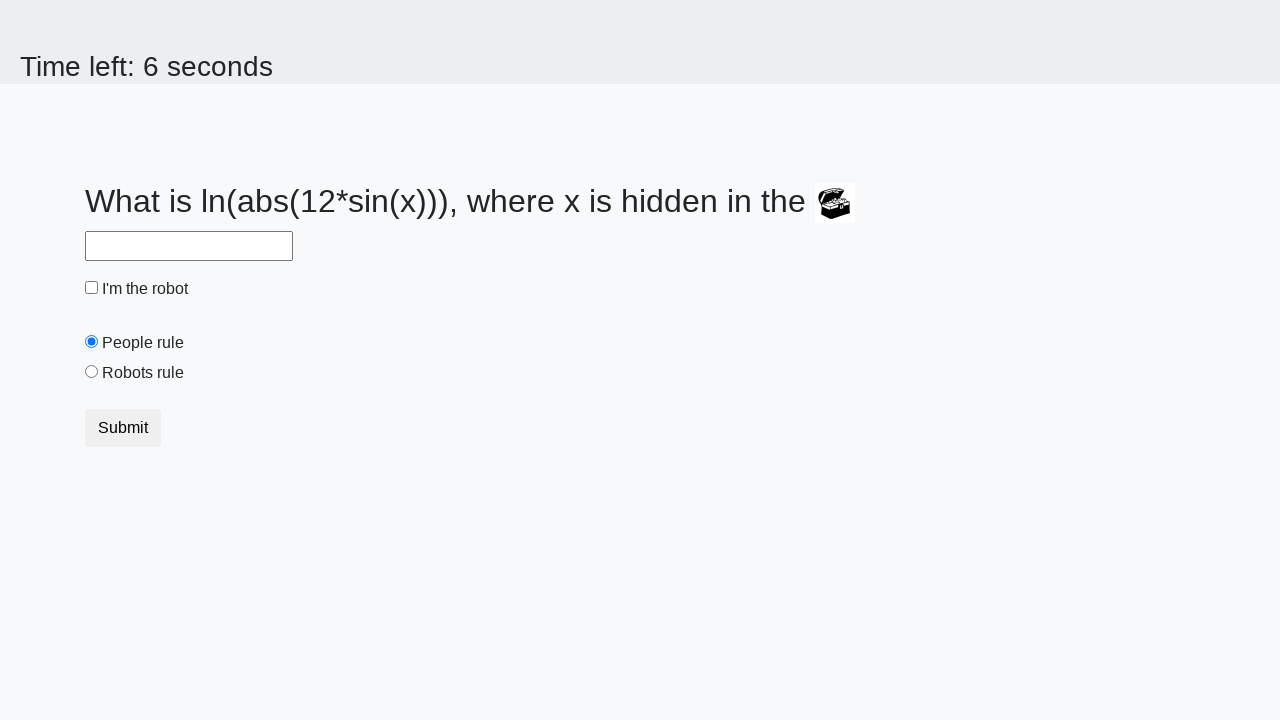

Extracted valuex attribute from treasure element
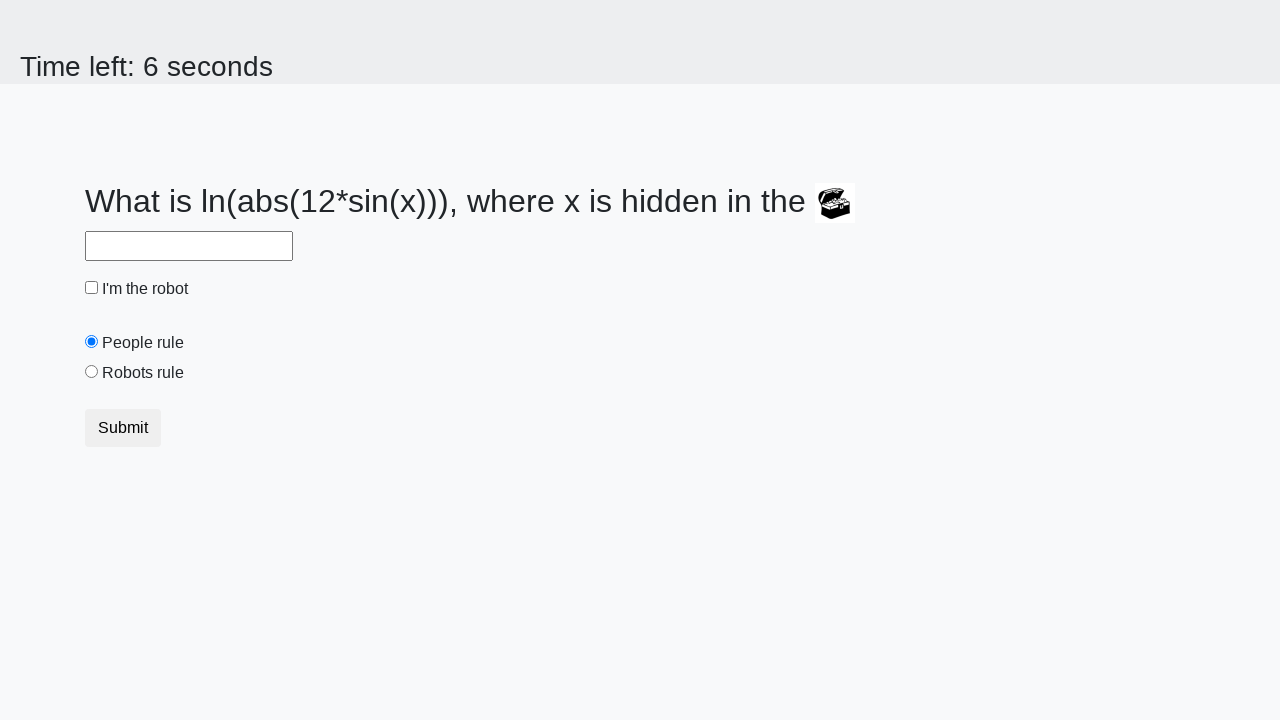

Calculated answer using logarithm and sine functions: 2.434703309548077
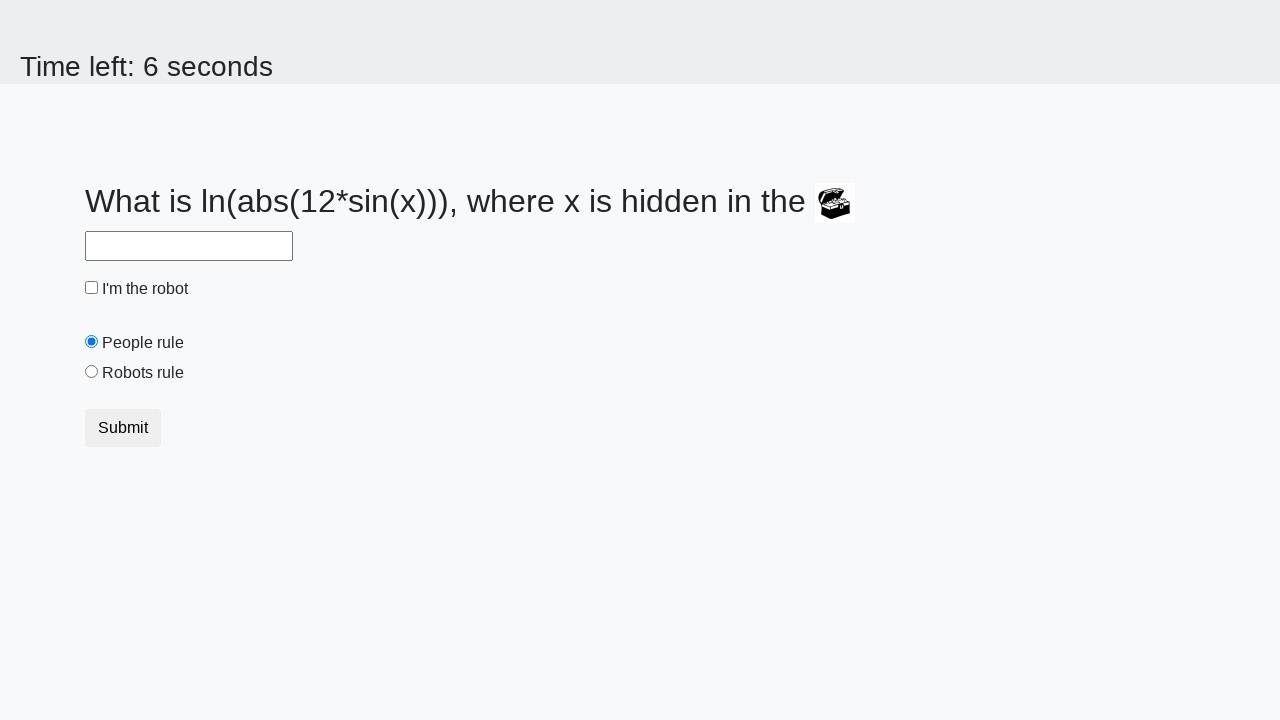

Filled answer field with calculated value on #answer
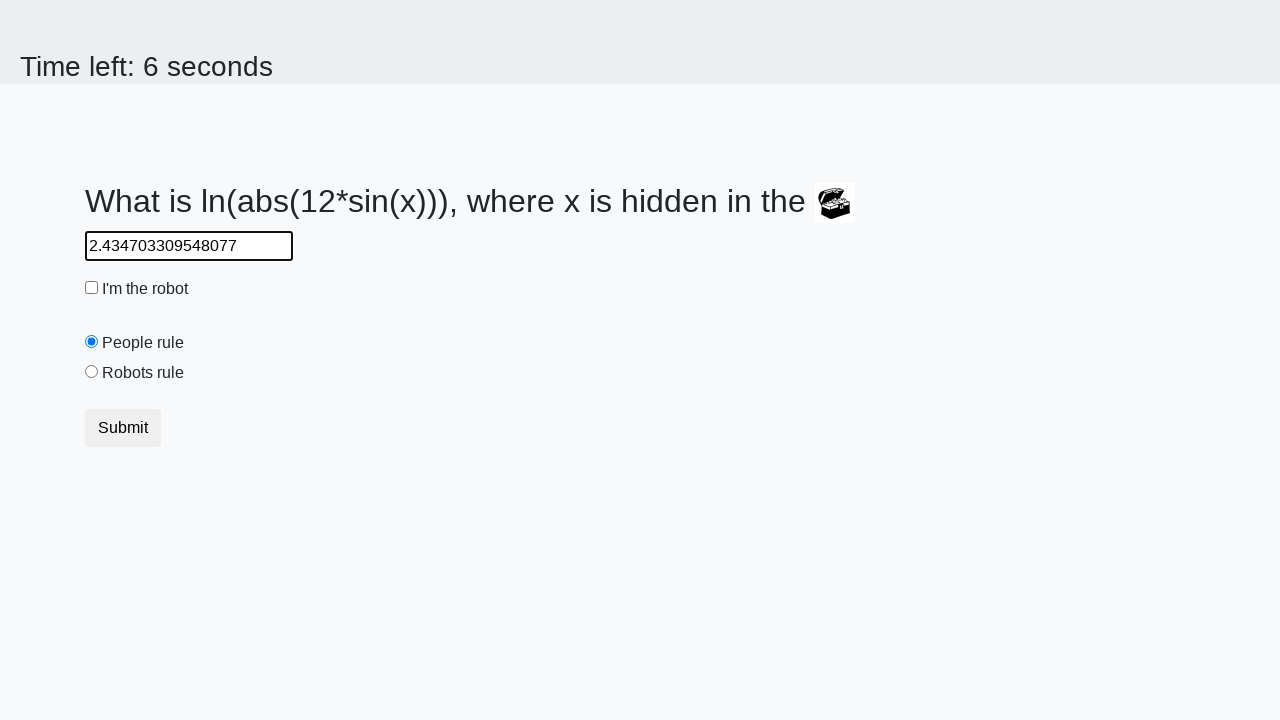

Clicked robot checkbox at (92, 288) on #robotCheckbox
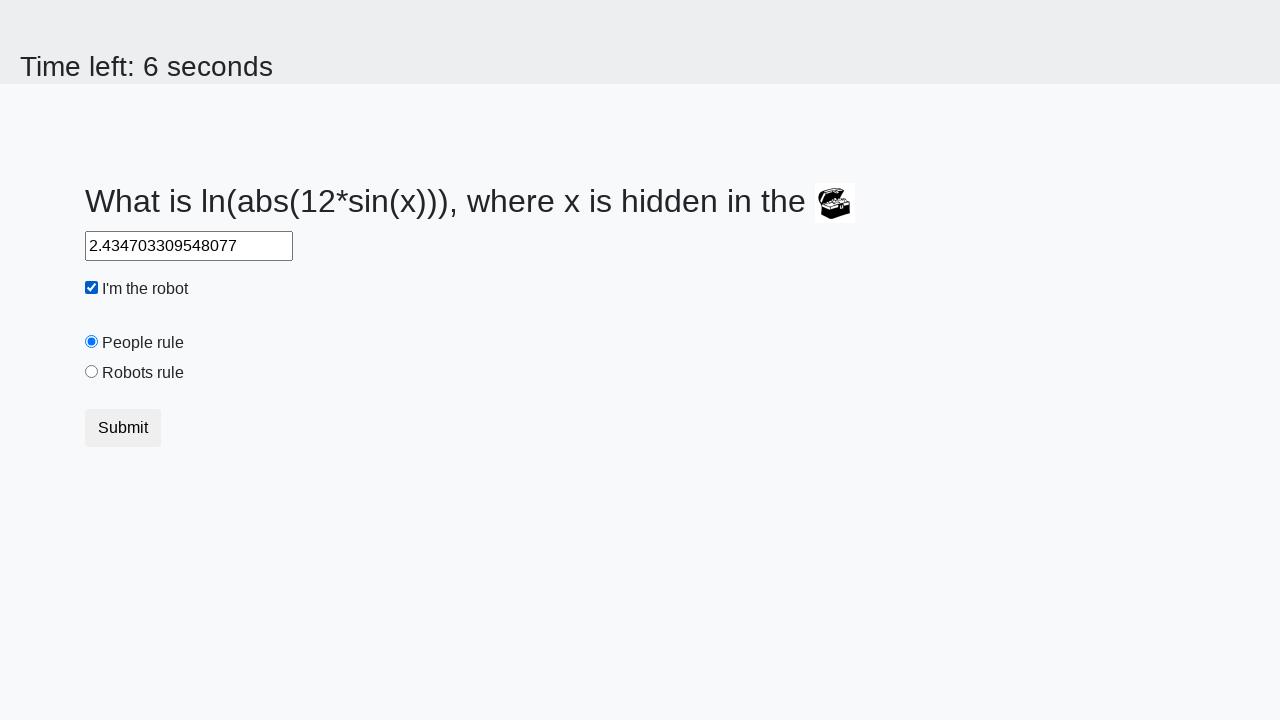

Clicked robots rule checkbox at (92, 372) on #robotsRule
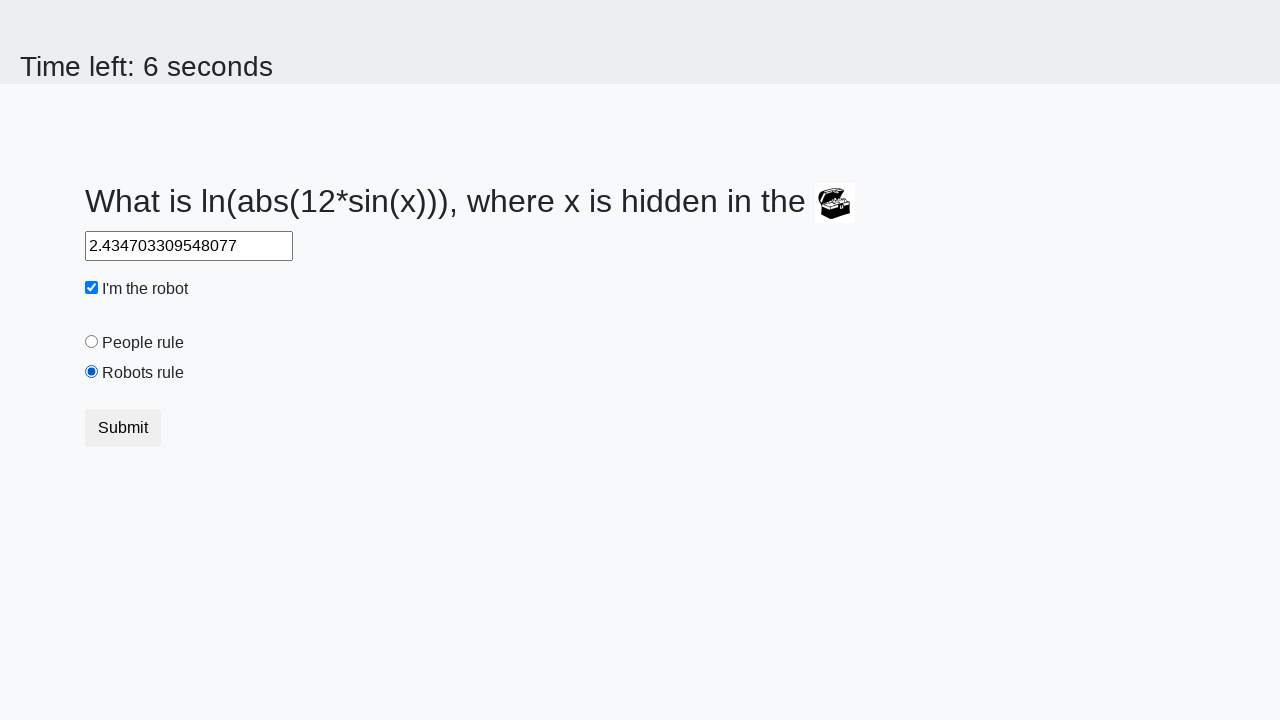

Clicked submit button to complete the challenge at (123, 428) on xpath=//button[text()="Submit"]
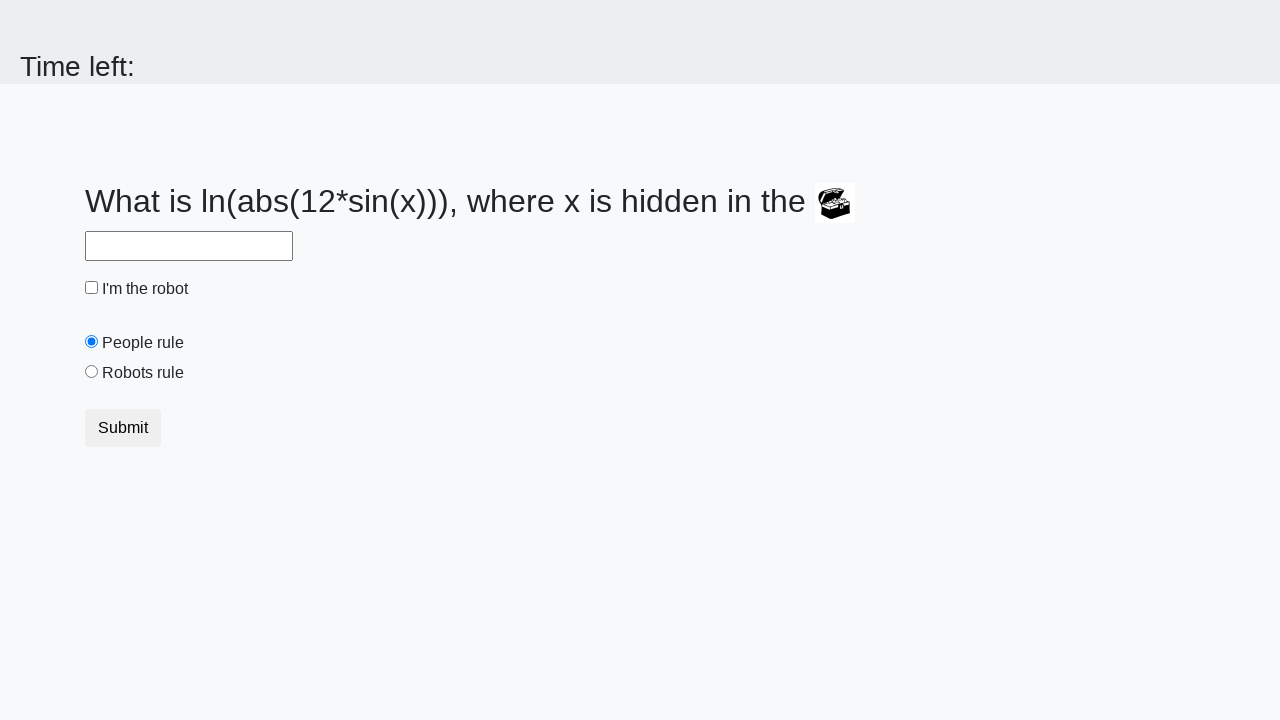

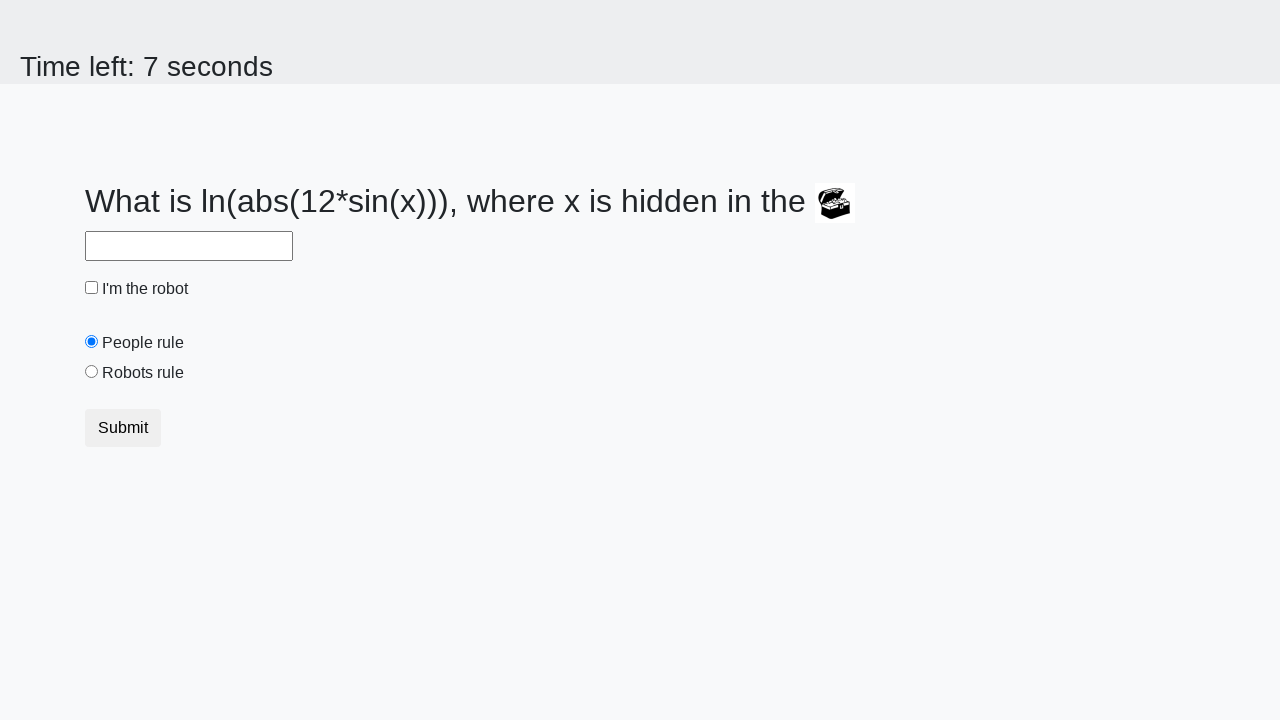